Tests clicking on the "OrangeHRM, Inc" link on the login page to verify the link functionality

Starting URL: https://opensource-demo.orangehrmlive.com/web/index.php/auth/login

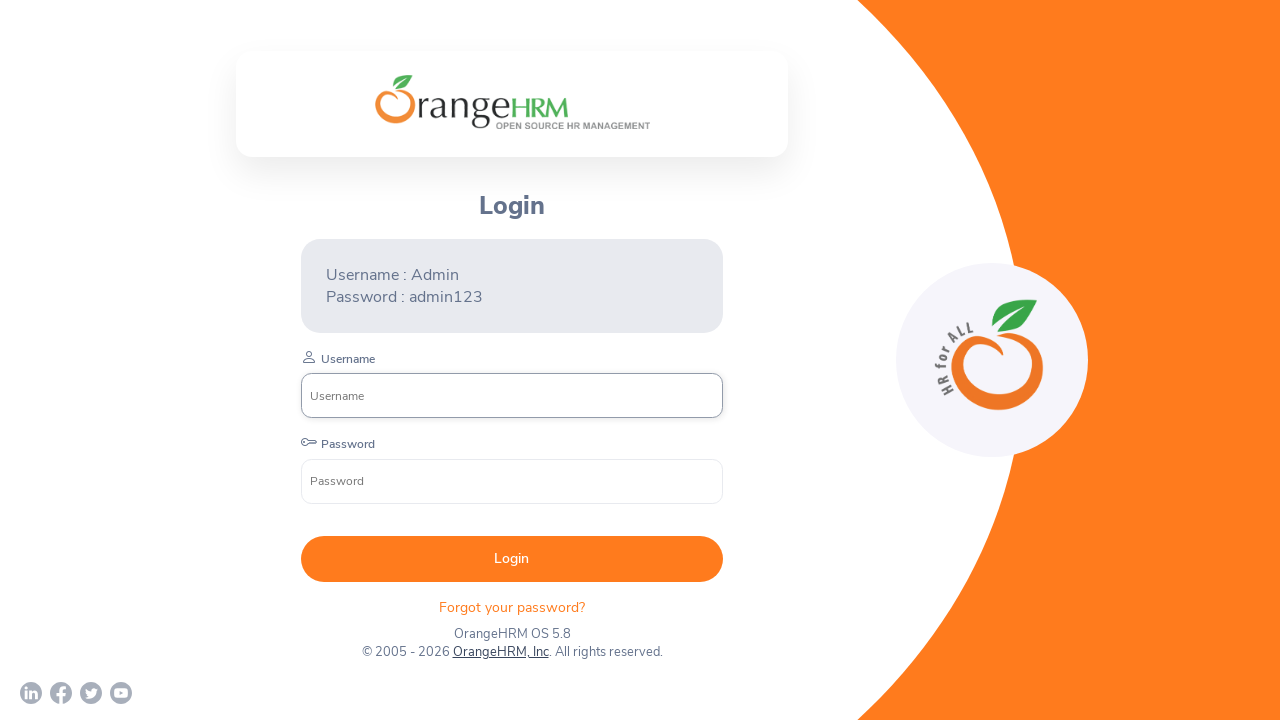

Login page loaded and network idle
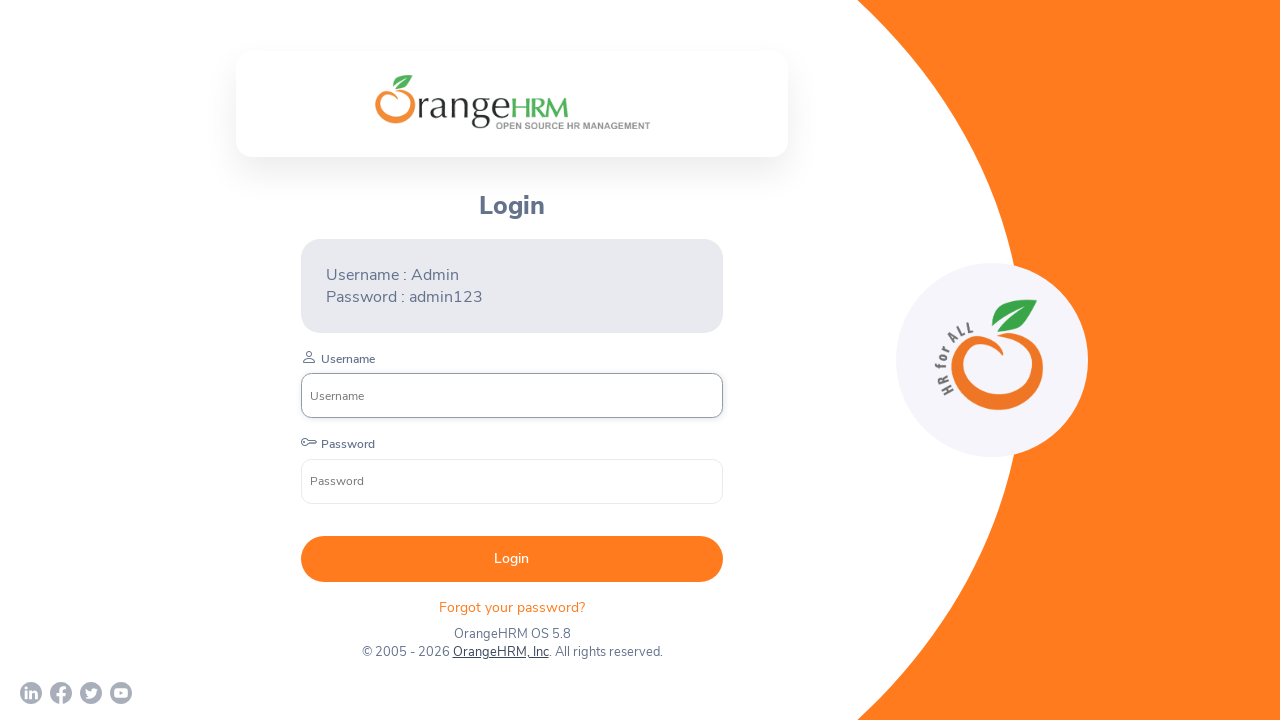

Clicked on the 'OrangeHRM, Inc' link at (500, 652) on text=OrangeHRM, Inc
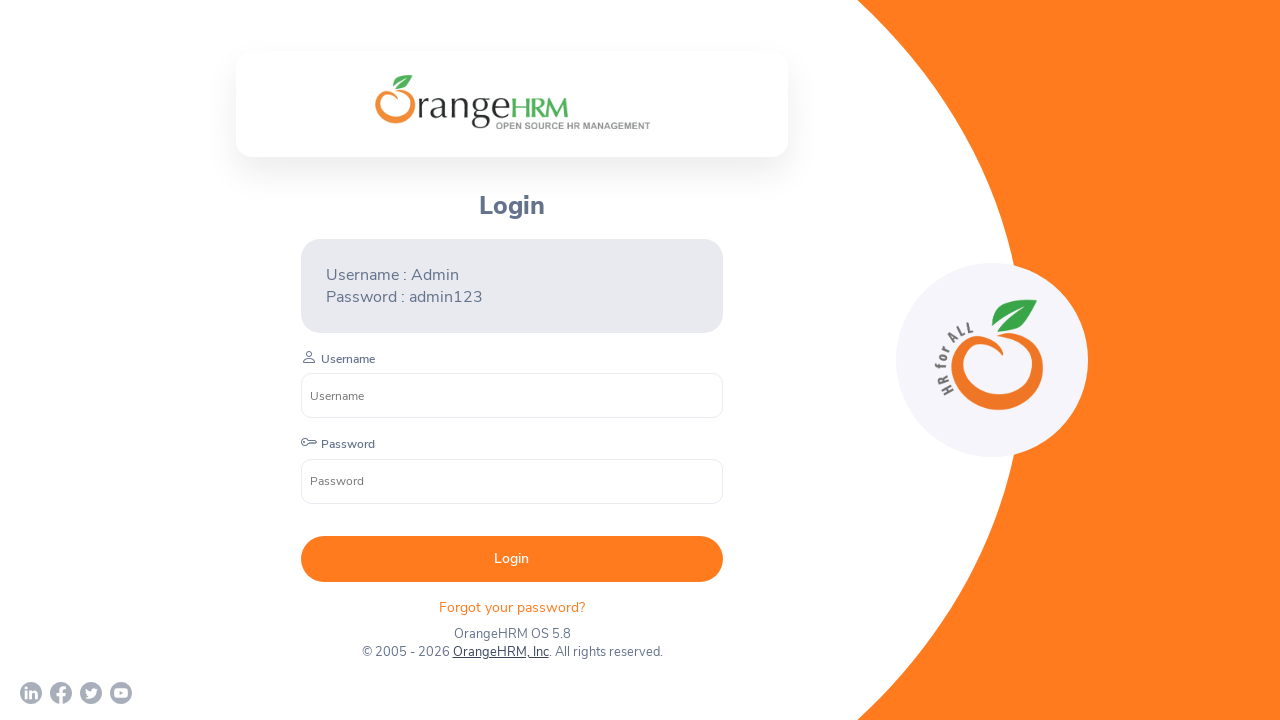

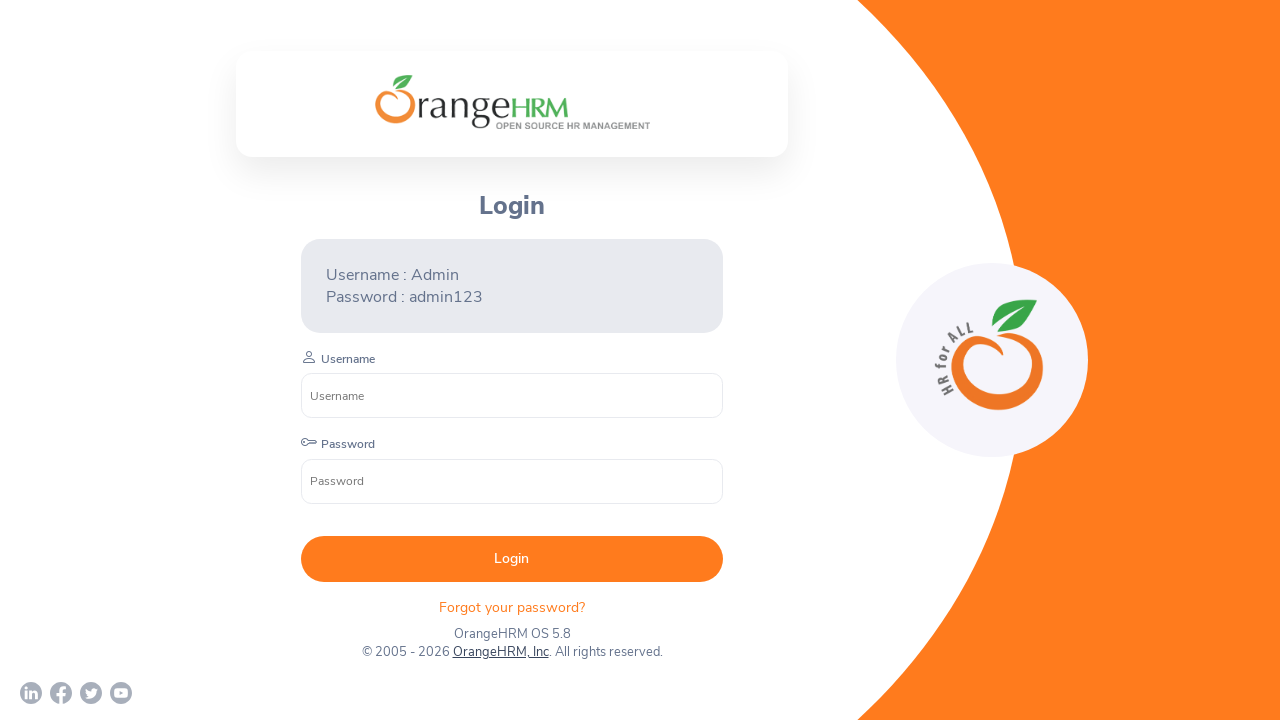